Tests an e-commerce site's shopping cart and discount functionality by searching for products, adding them to cart, and applying a promo code to verify the discount calculation

Starting URL: https://rahulshettyacademy.com/seleniumPractise/#/

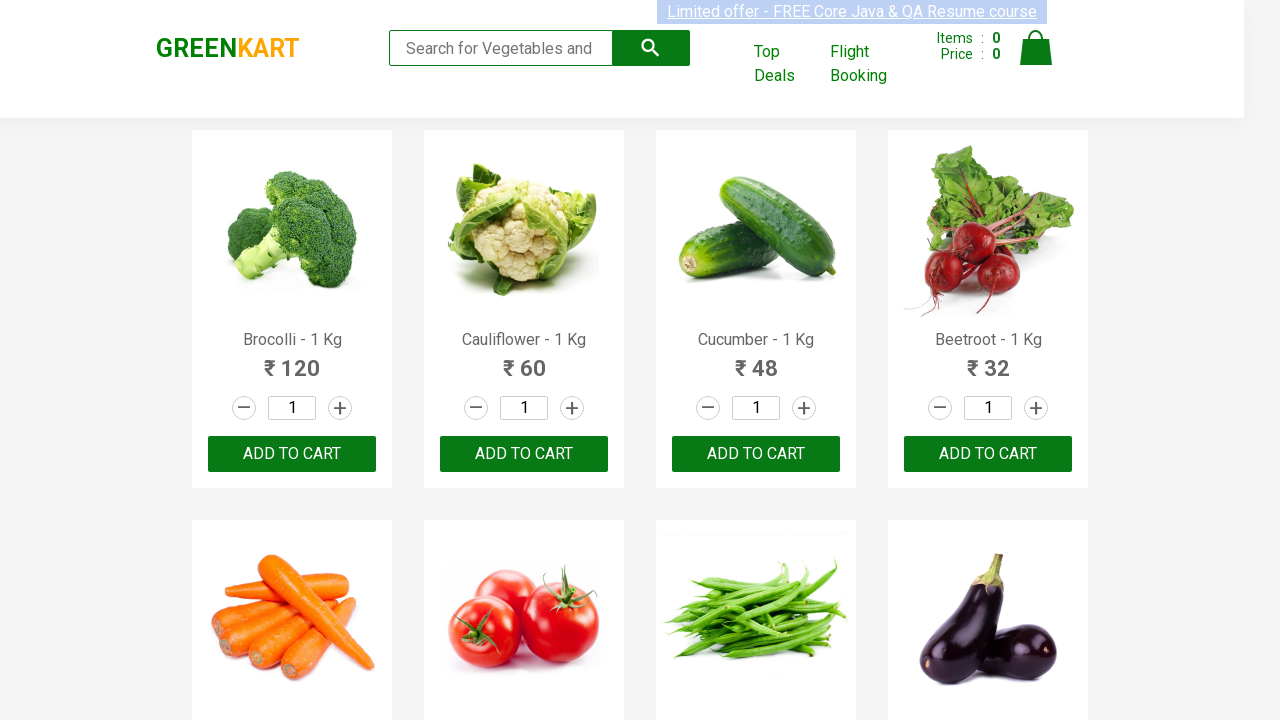

Filled search field with 'ber' to find products on input[type='search']
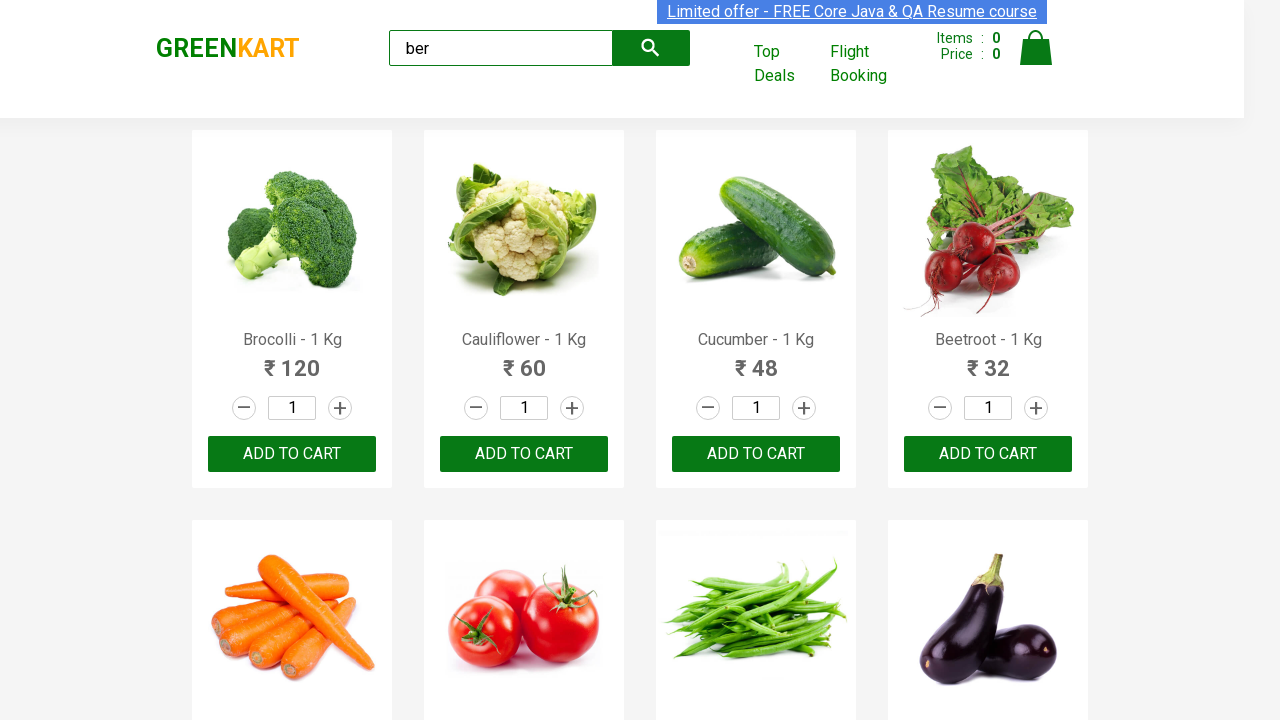

Waited for search results to load
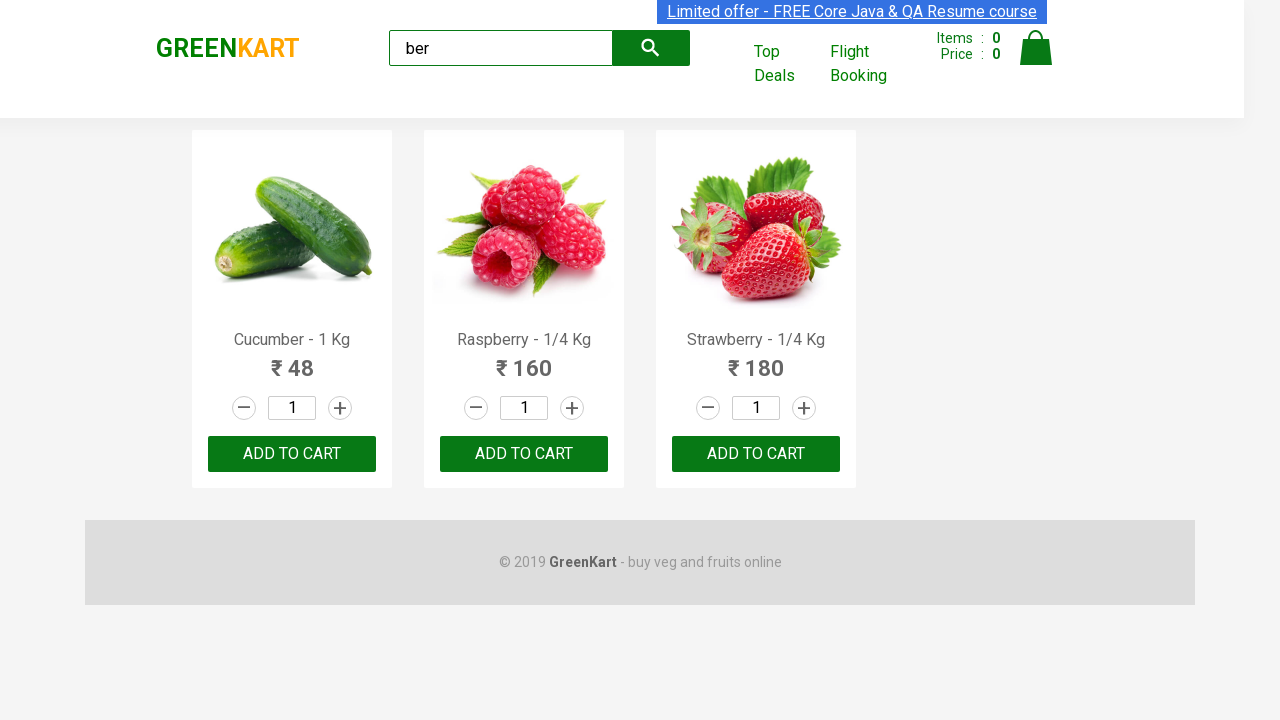

Clicked 'ADD TO CART' button for a filtered product at (292, 454) on button:text('ADD TO CART') >> nth=0
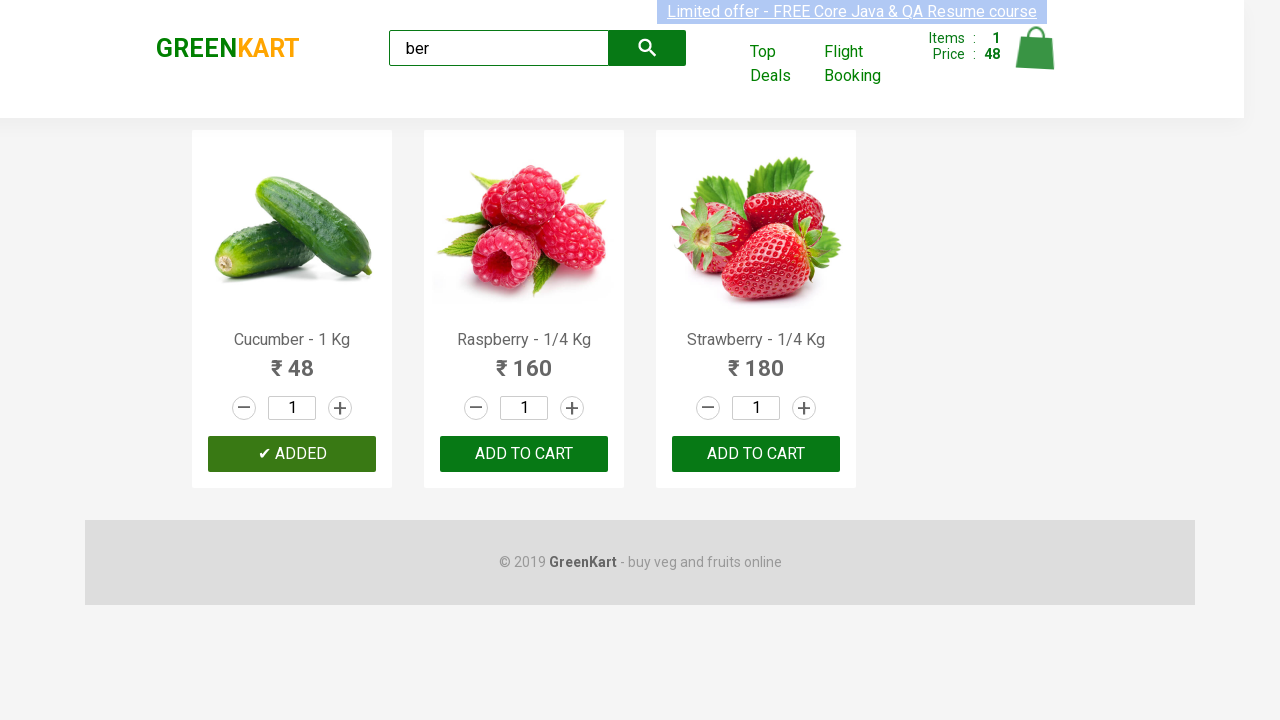

Waited for product to be added to cart
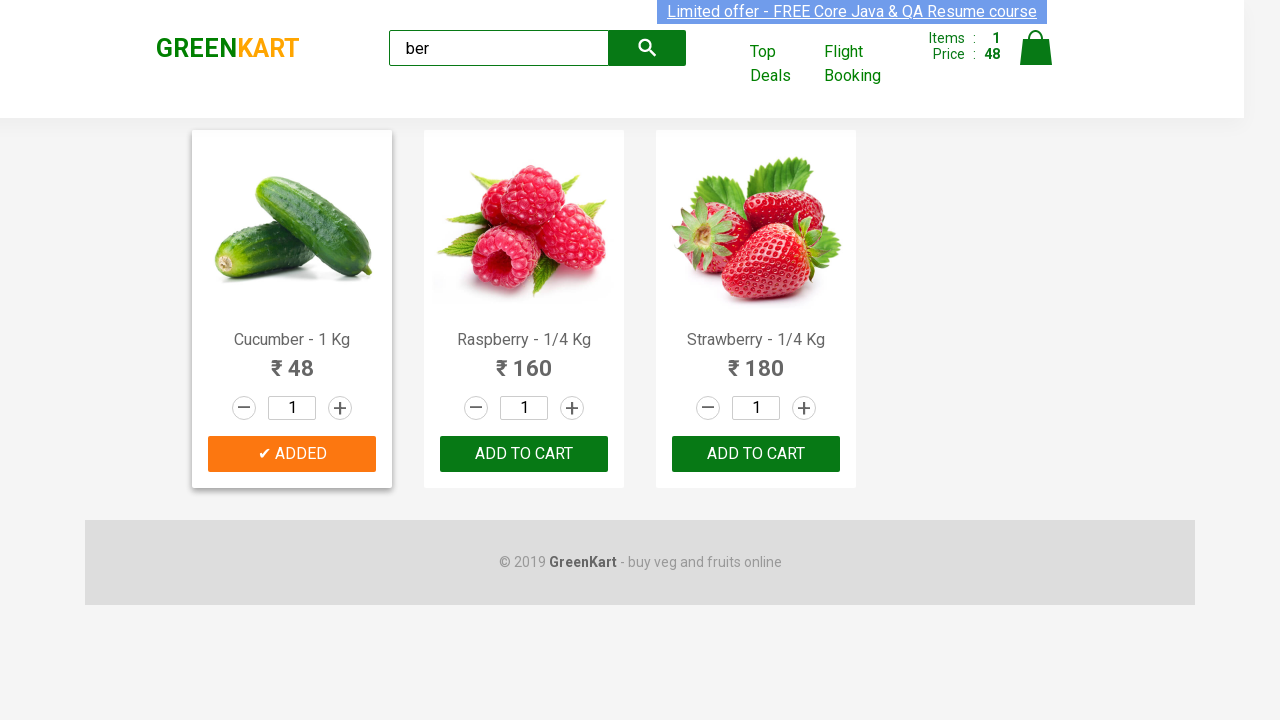

Clicked 'ADD TO CART' button for a filtered product at (756, 454) on button:text('ADD TO CART') >> nth=1
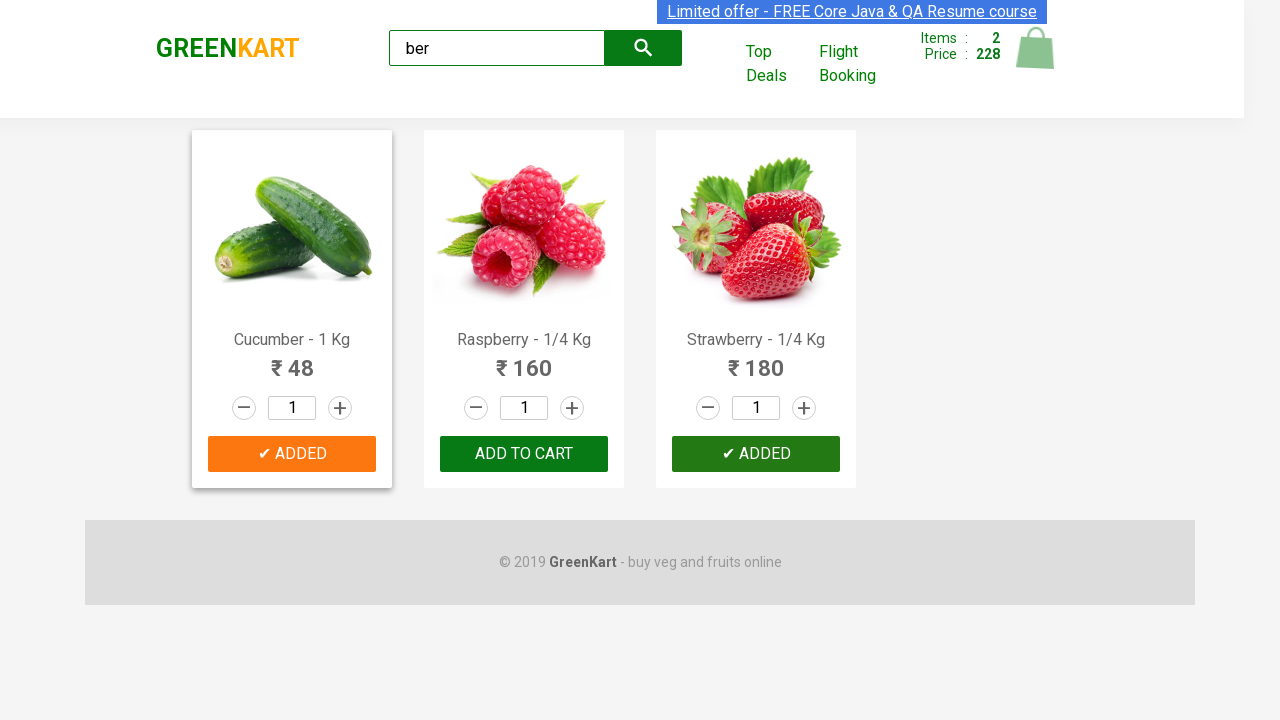

Waited for product to be added to cart
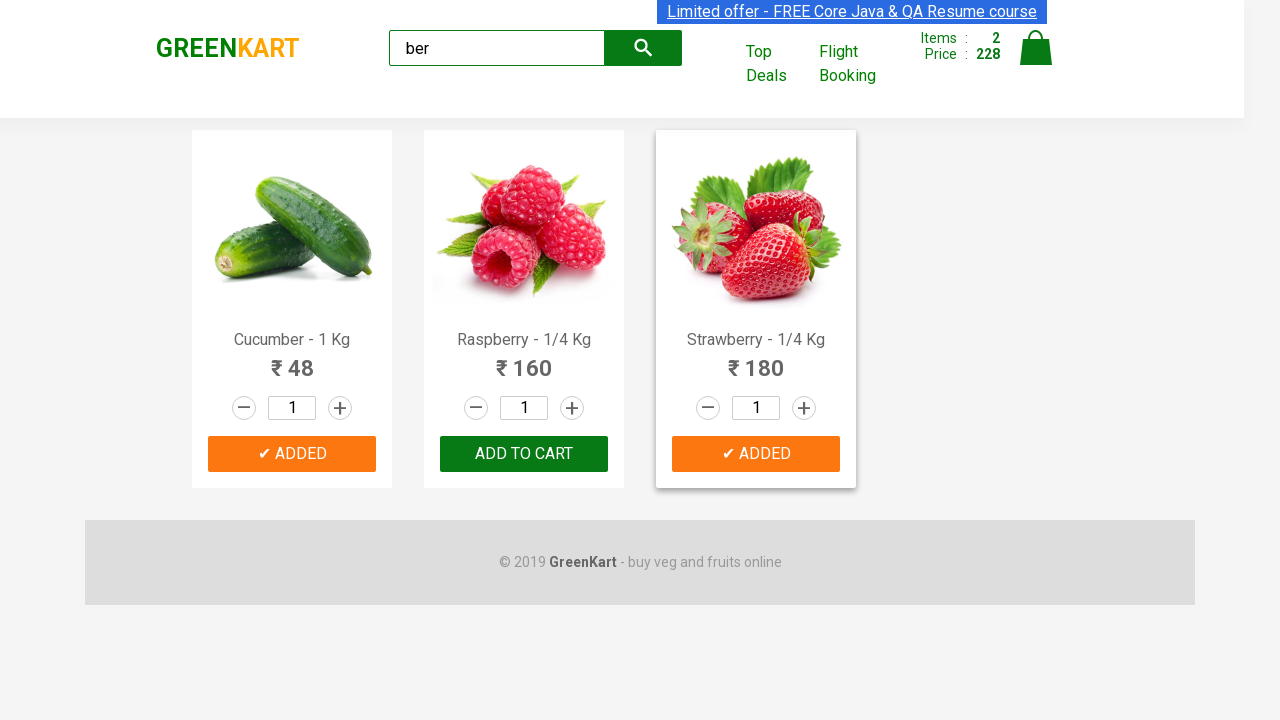

Clicked 'ADD TO CART' button for a filtered product at (756, 454) on button:text('ADD TO CART') >> nth=2
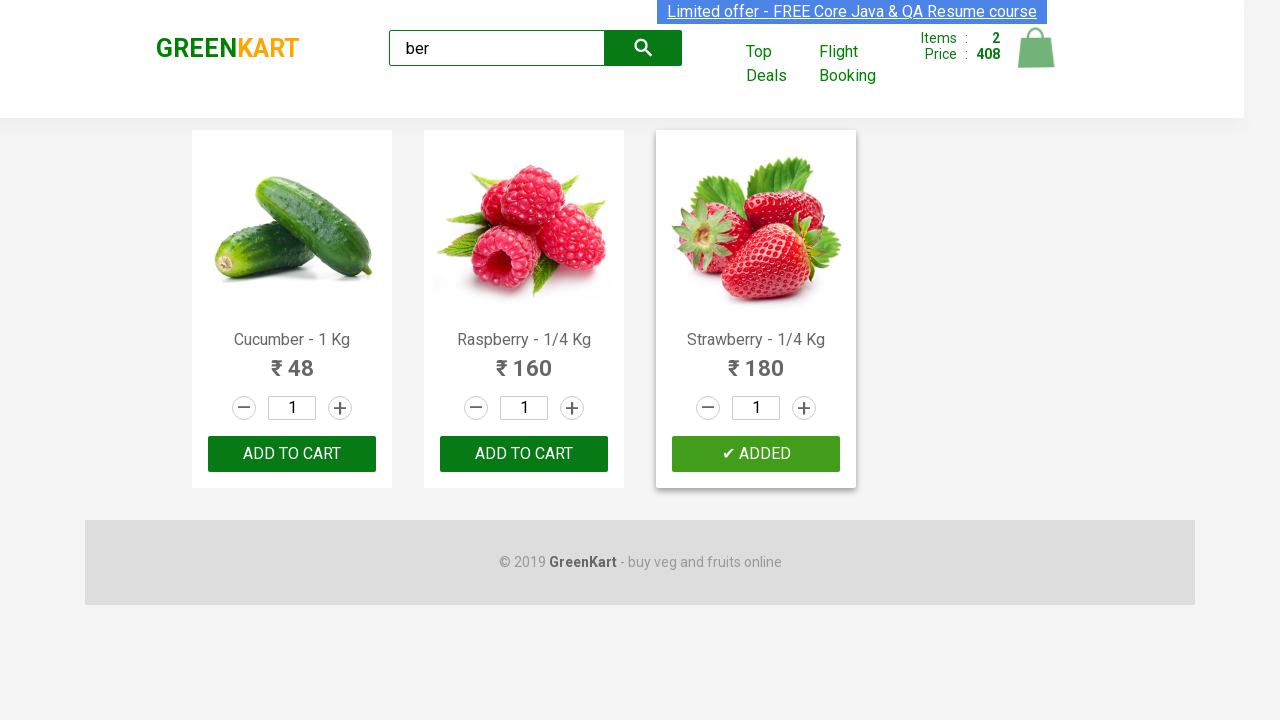

Waited for product to be added to cart
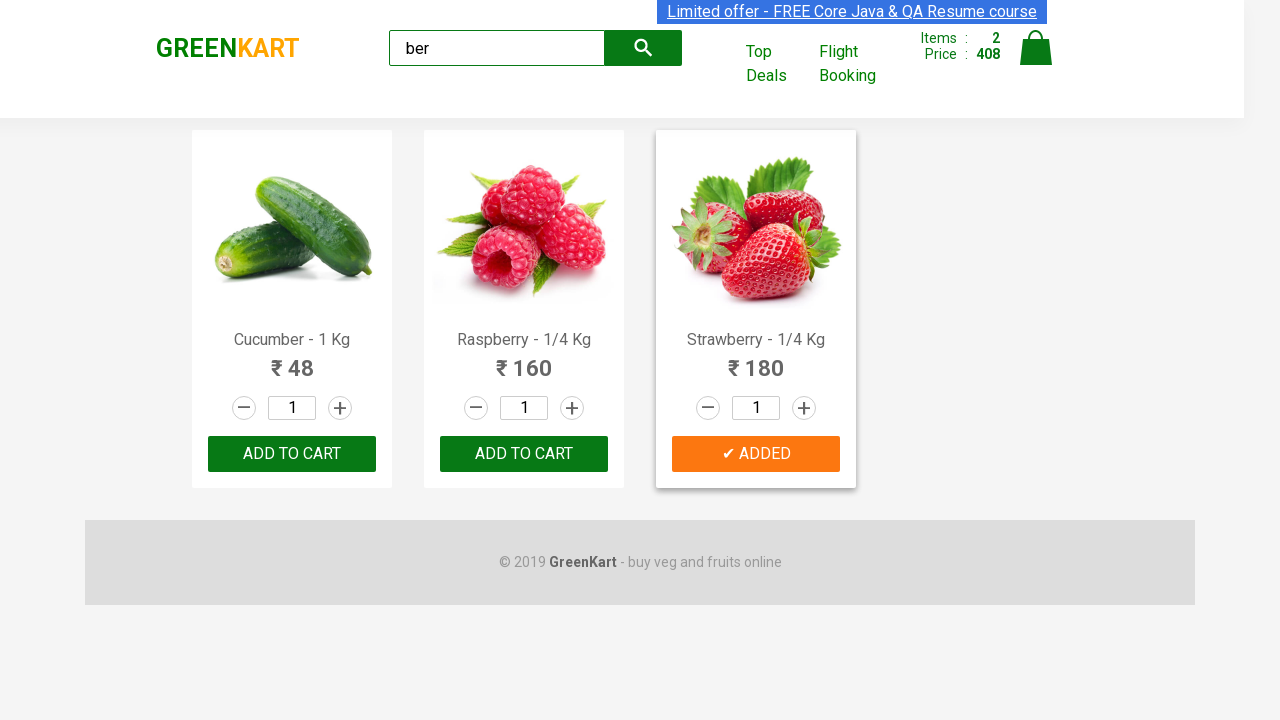

Waited before opening cart
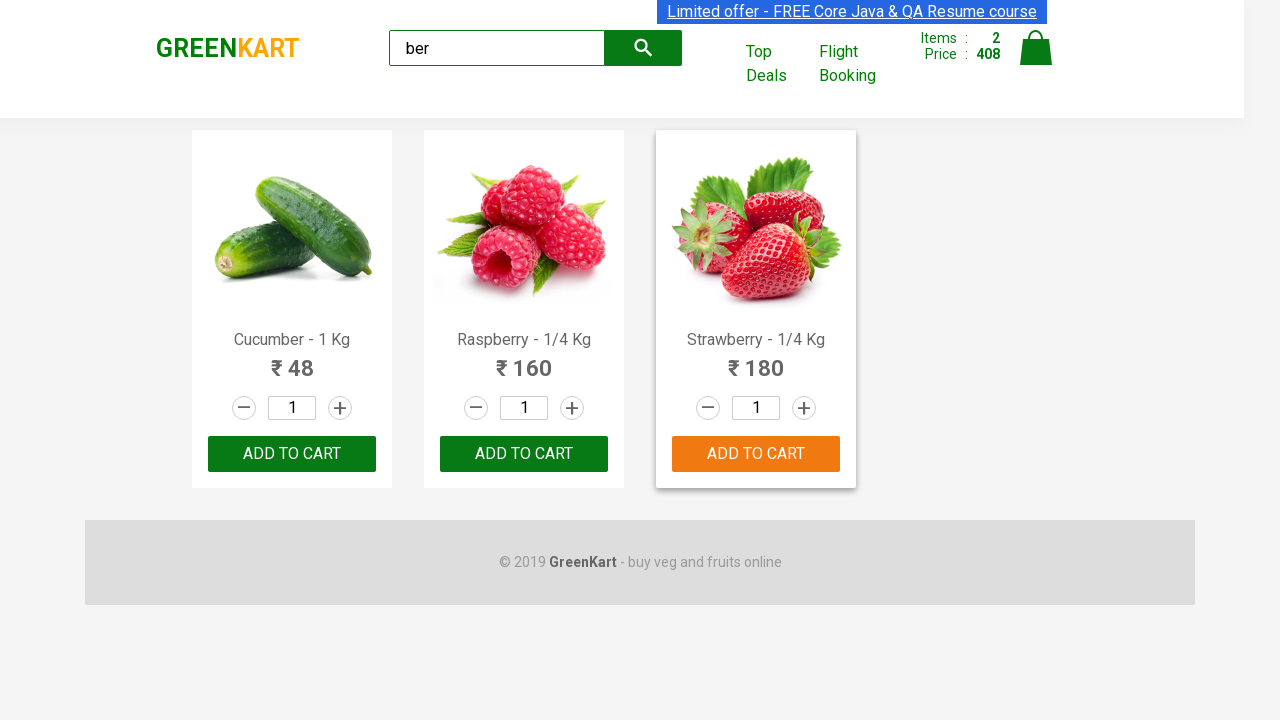

Clicked cart icon to open shopping cart at (1036, 59) on a.cart-icon
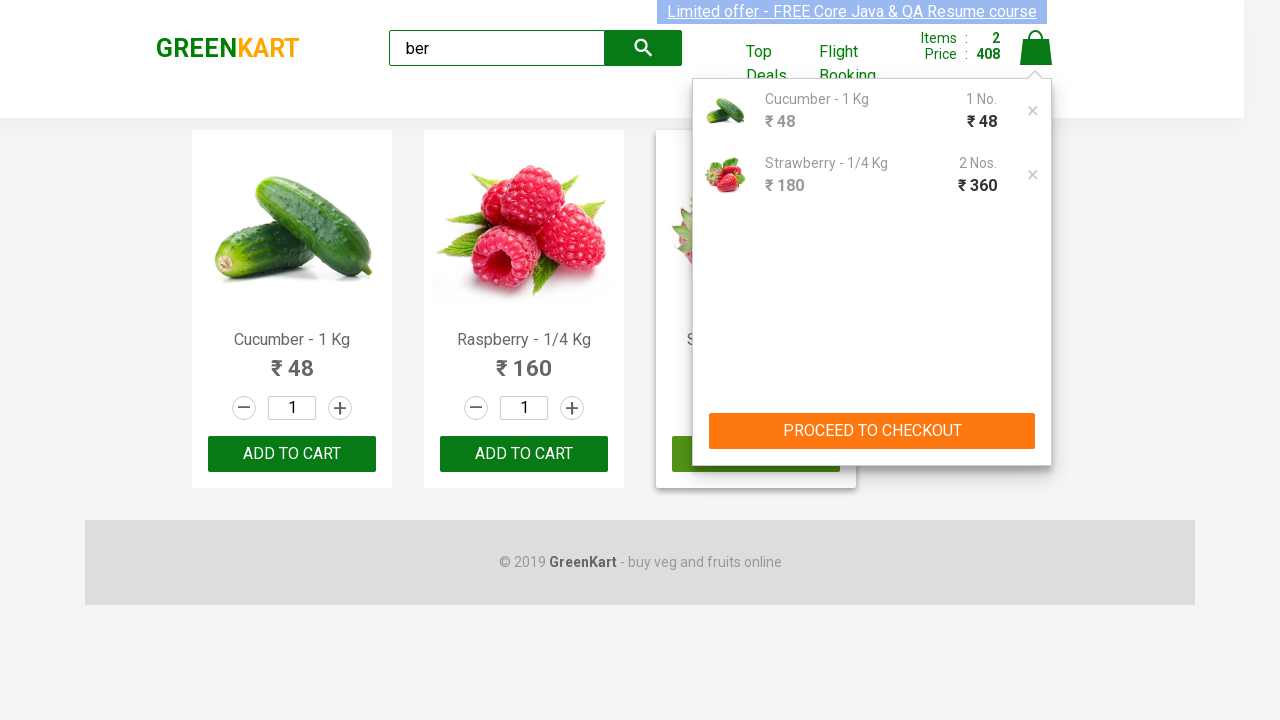

Waited for cart to fully load
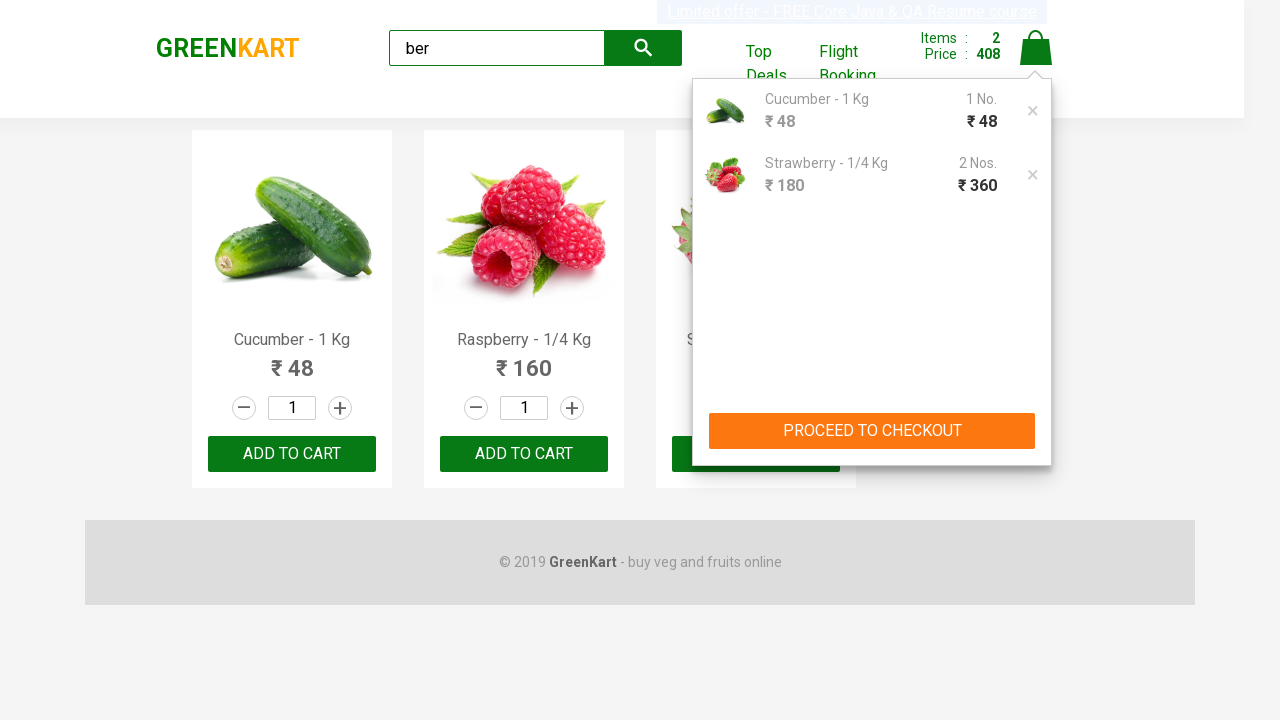

Clicked 'PROCEED TO CHECKOUT' button at (872, 431) on button:text('PROCEED TO CHECKOUT')
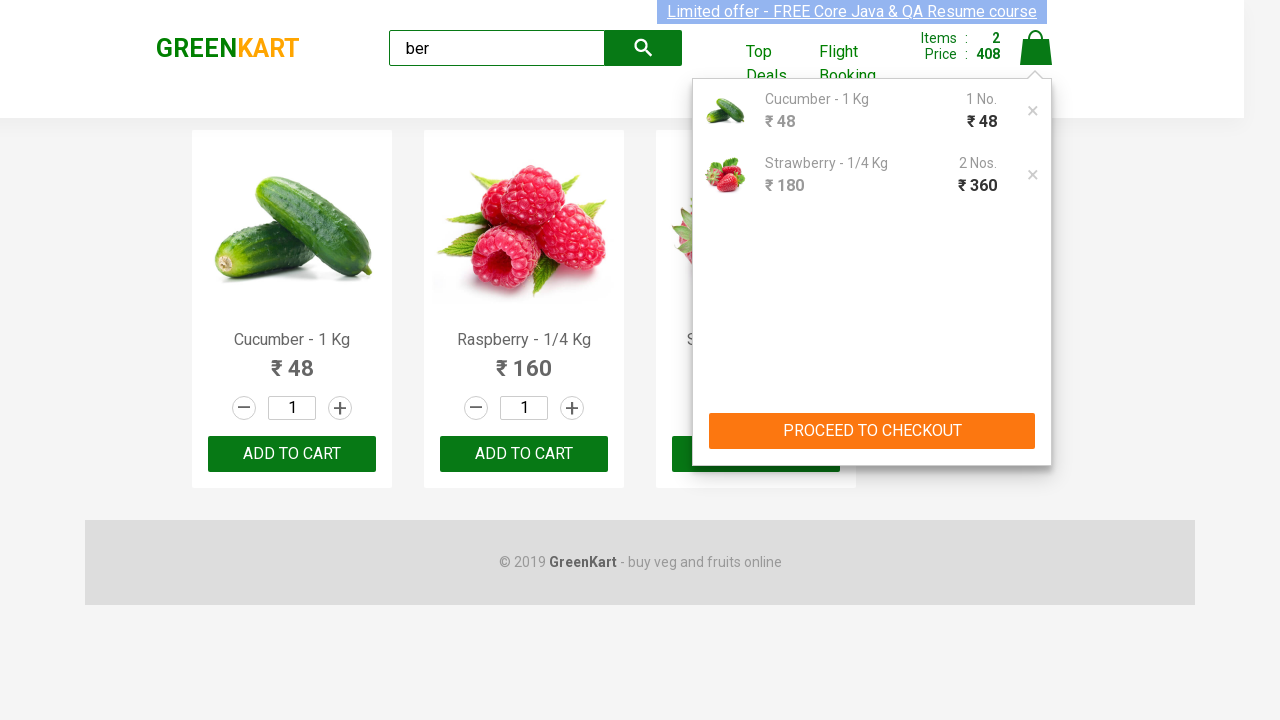

Filled promo code field with 'rahulshettyacademy' on input.promoCode
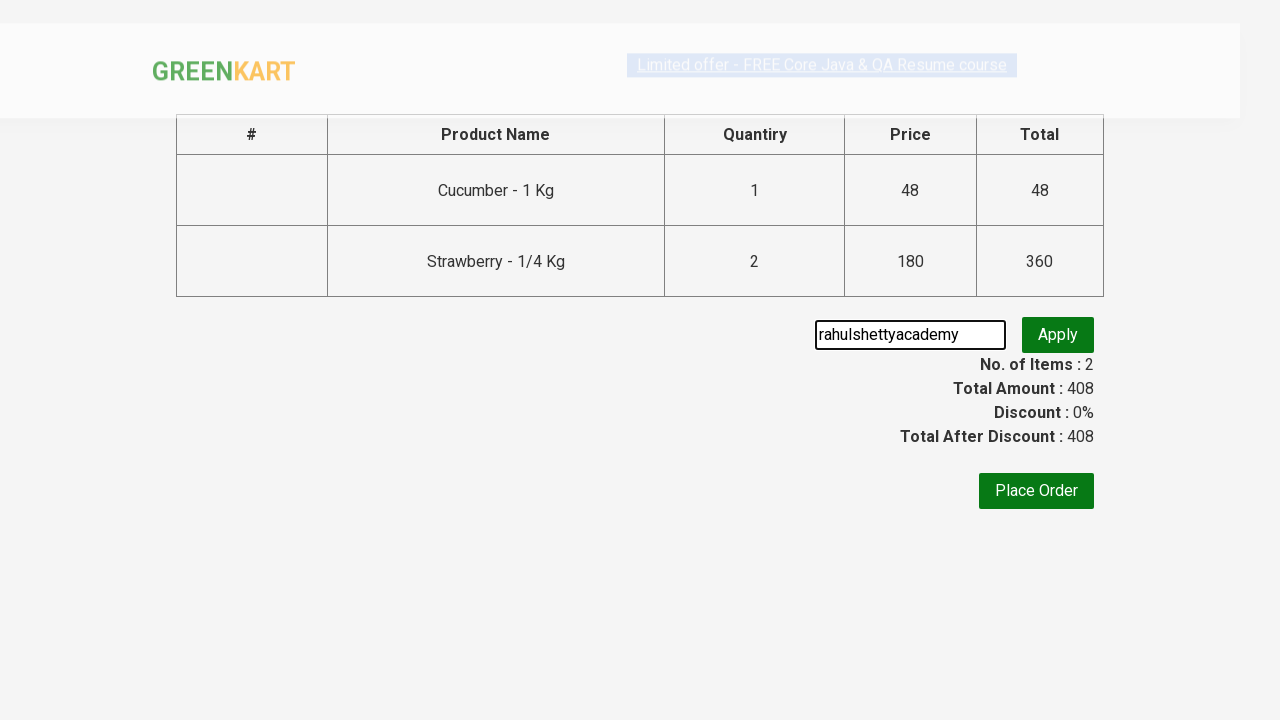

Clicked button to apply promo code at (1058, 335) on button.promoBtn
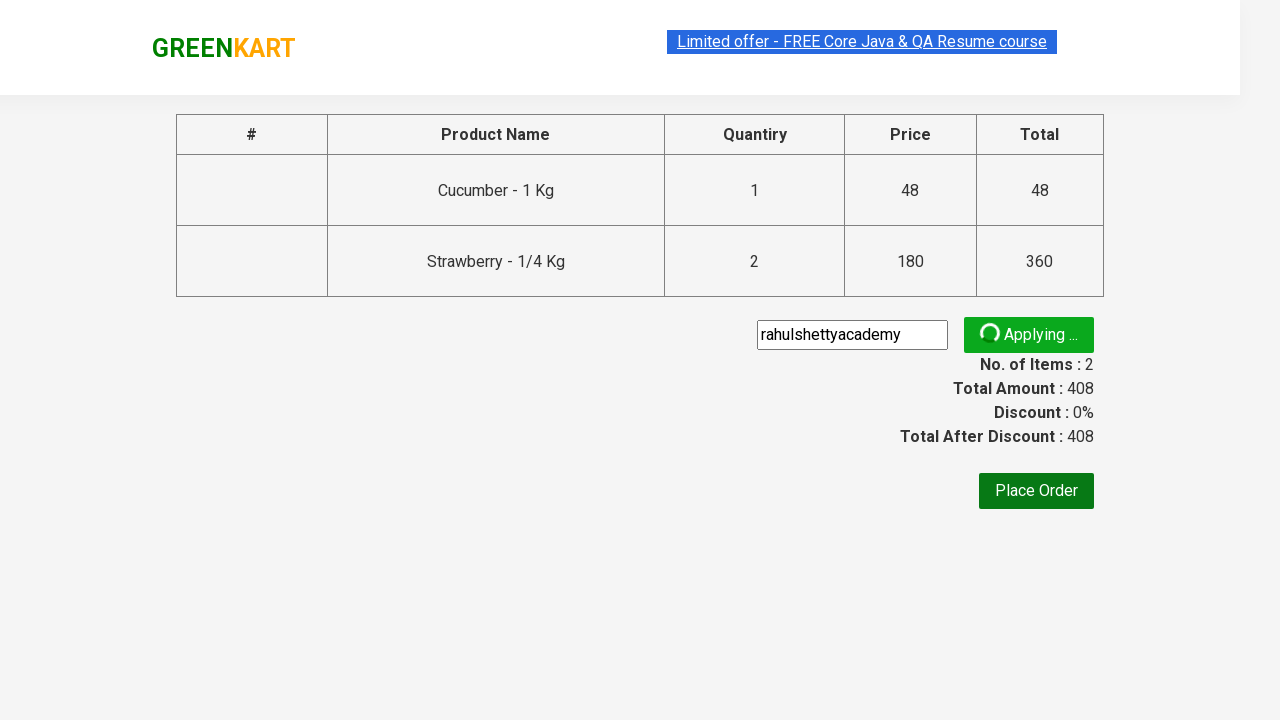

Promo code successfully applied and discount info displayed
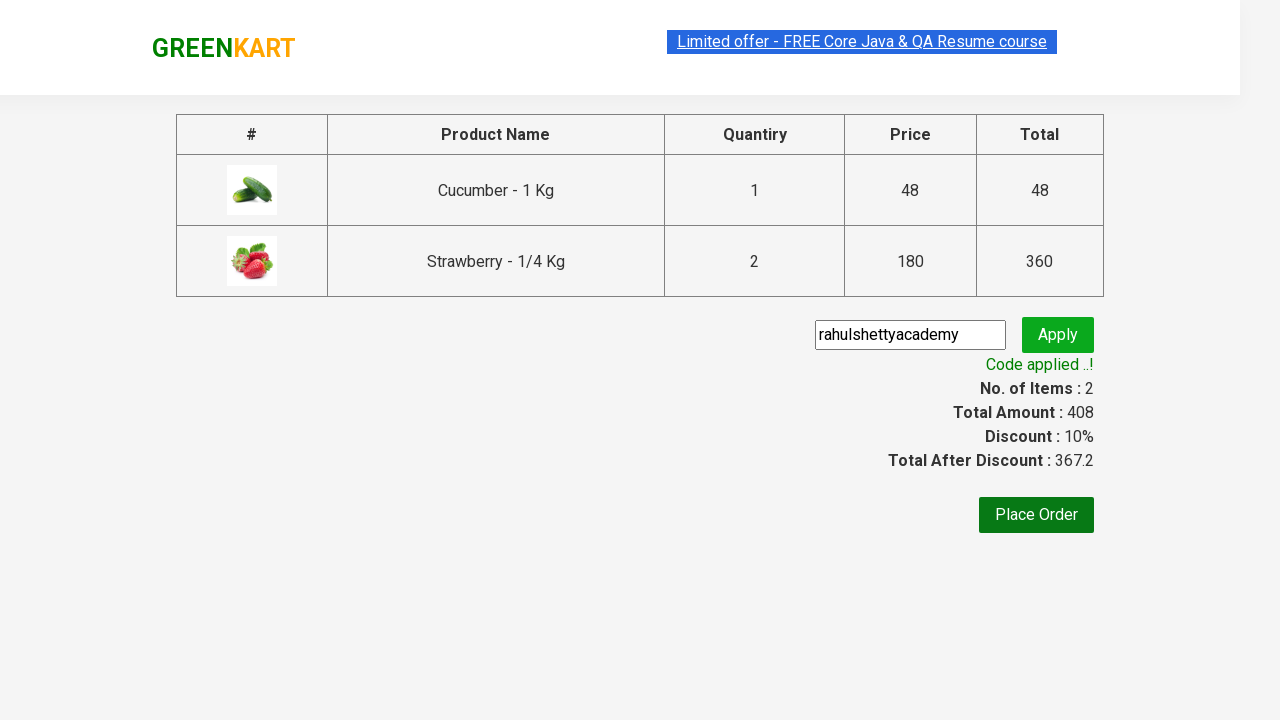

Retrieved all product total values from cart
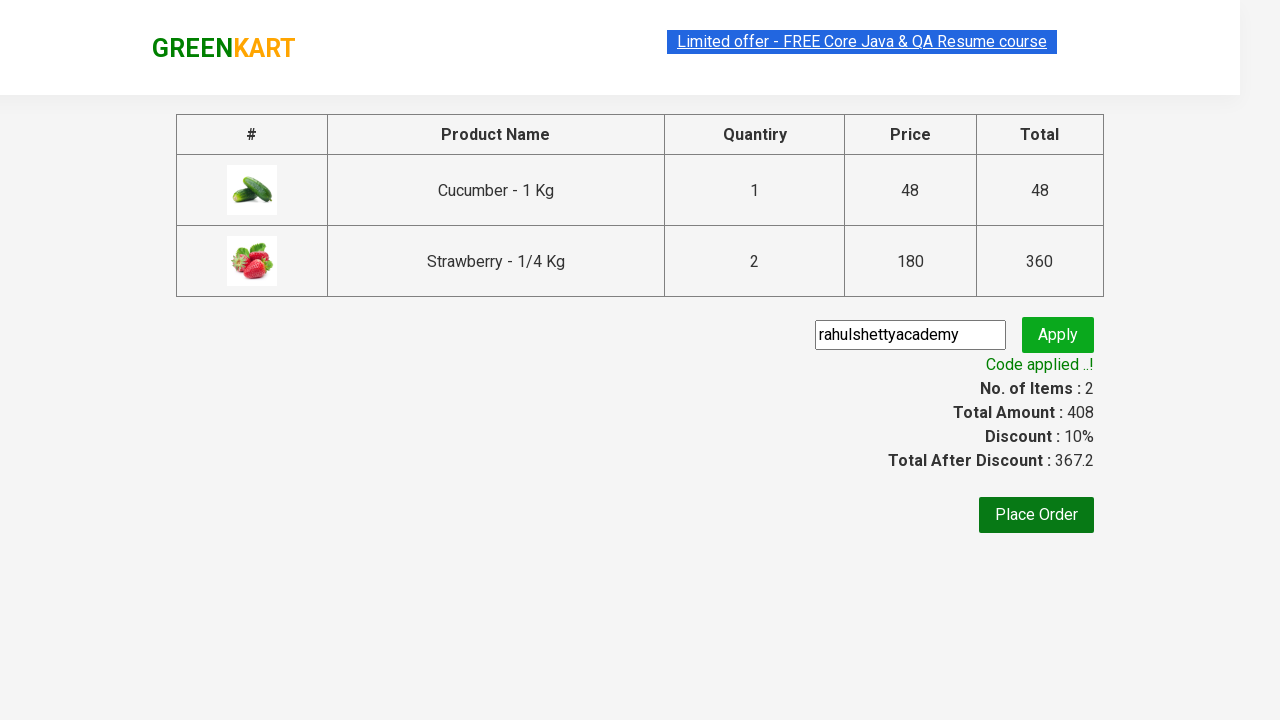

Calculated total cart price: 408
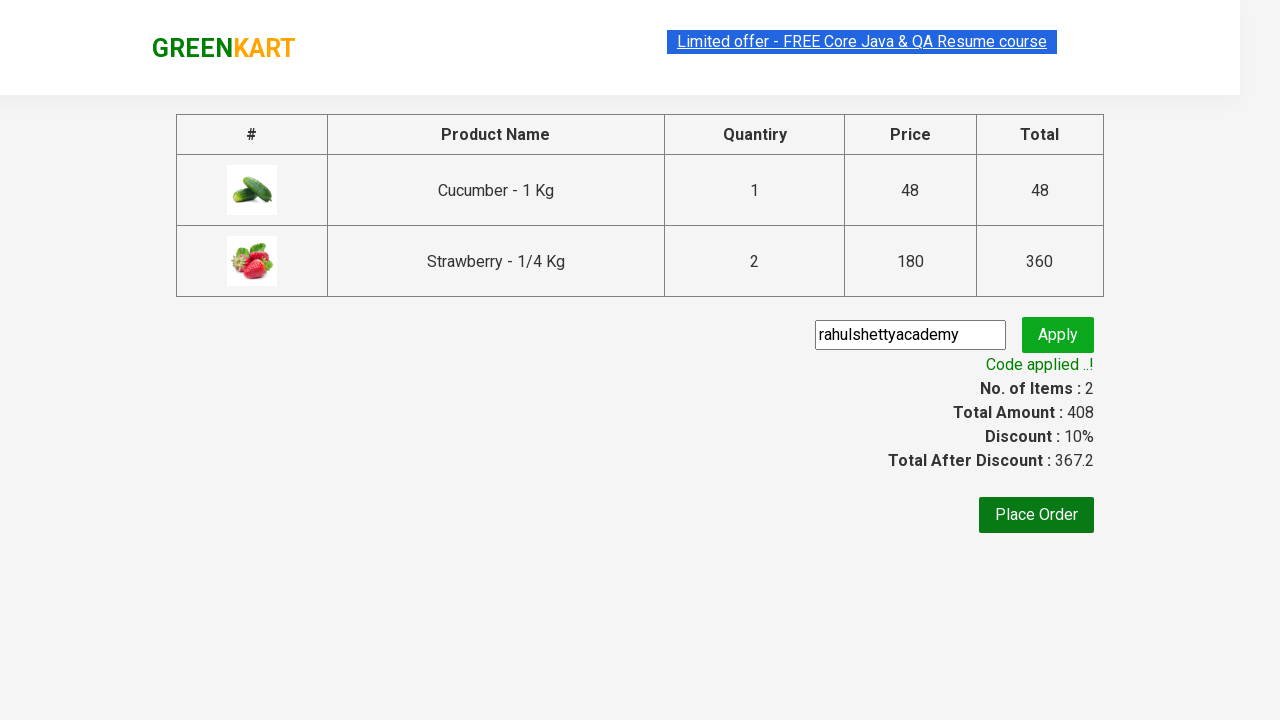

Retrieved discount amount text: 367.2
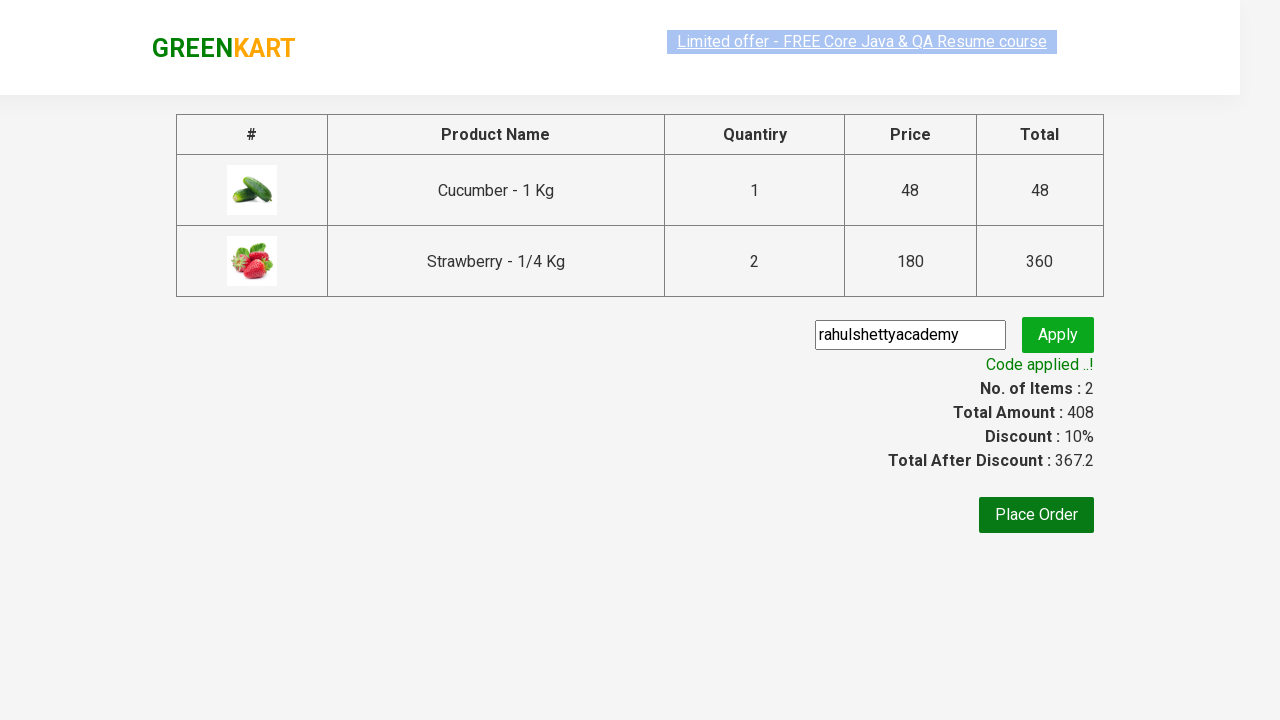

Parsed discount amount as float: 367.2
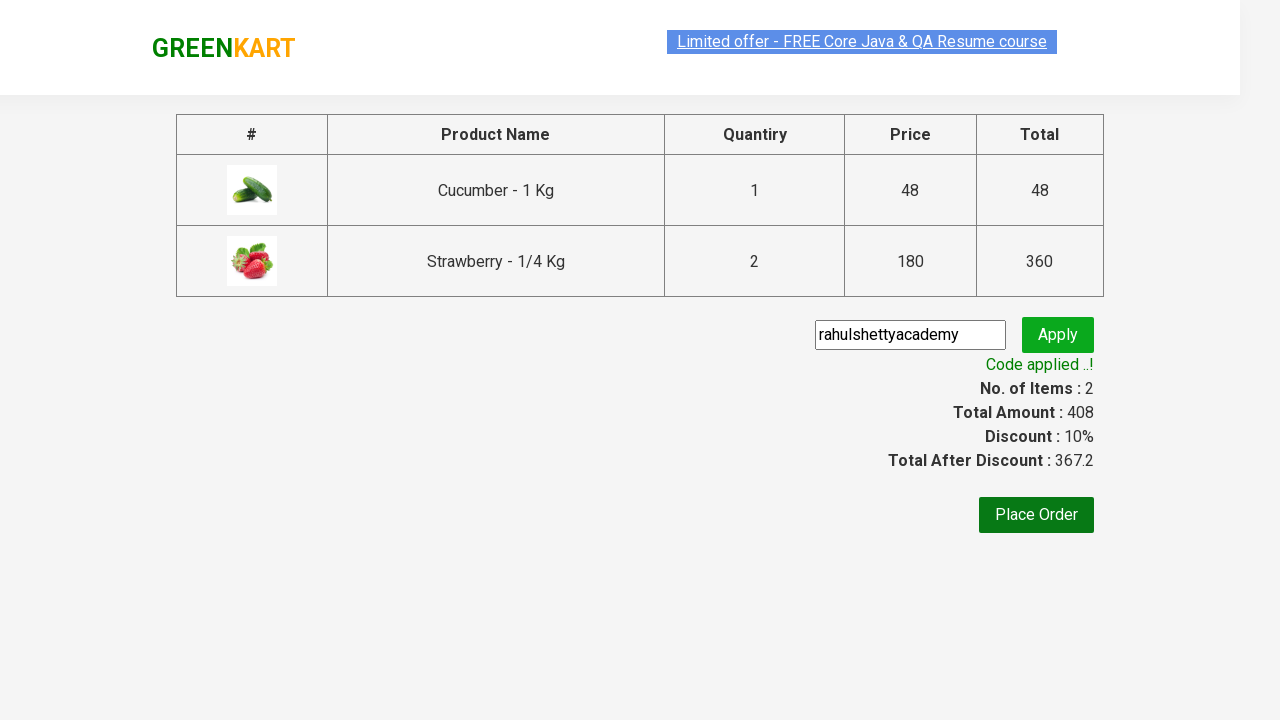

Retrieved discount percentage text: 10%
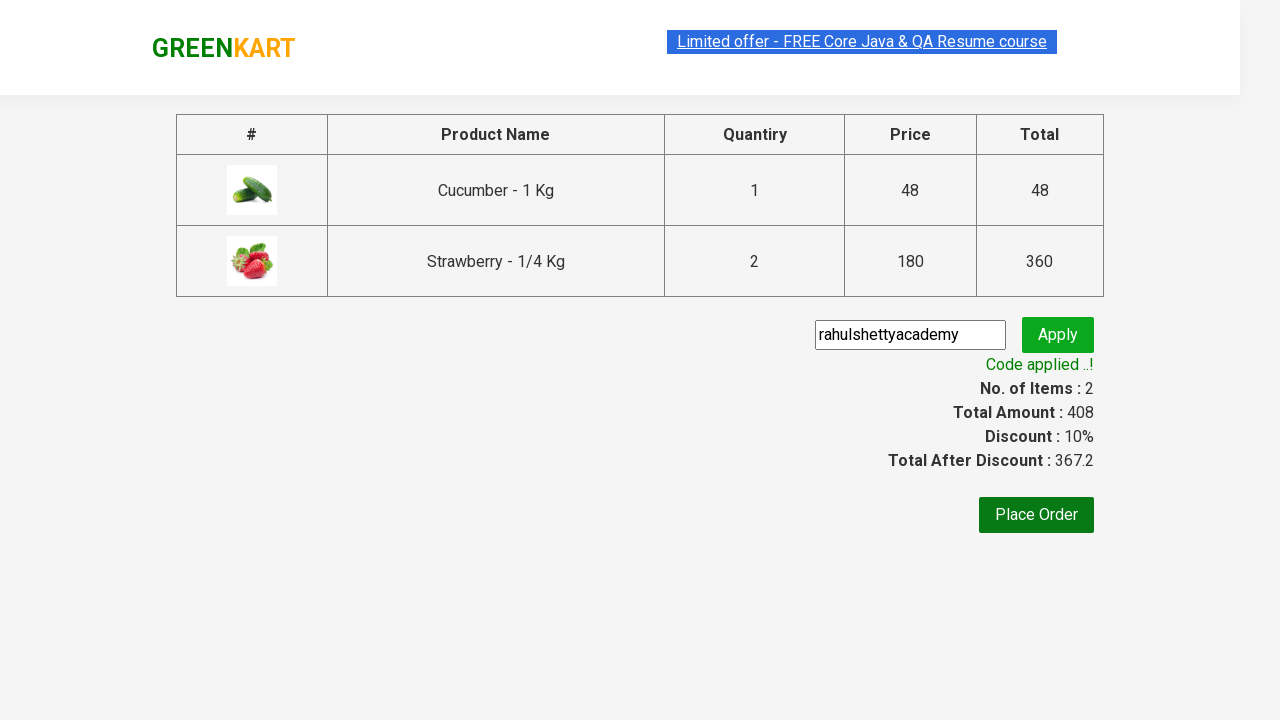

Calculated expected discount (10% of 408): 40.800000000000004
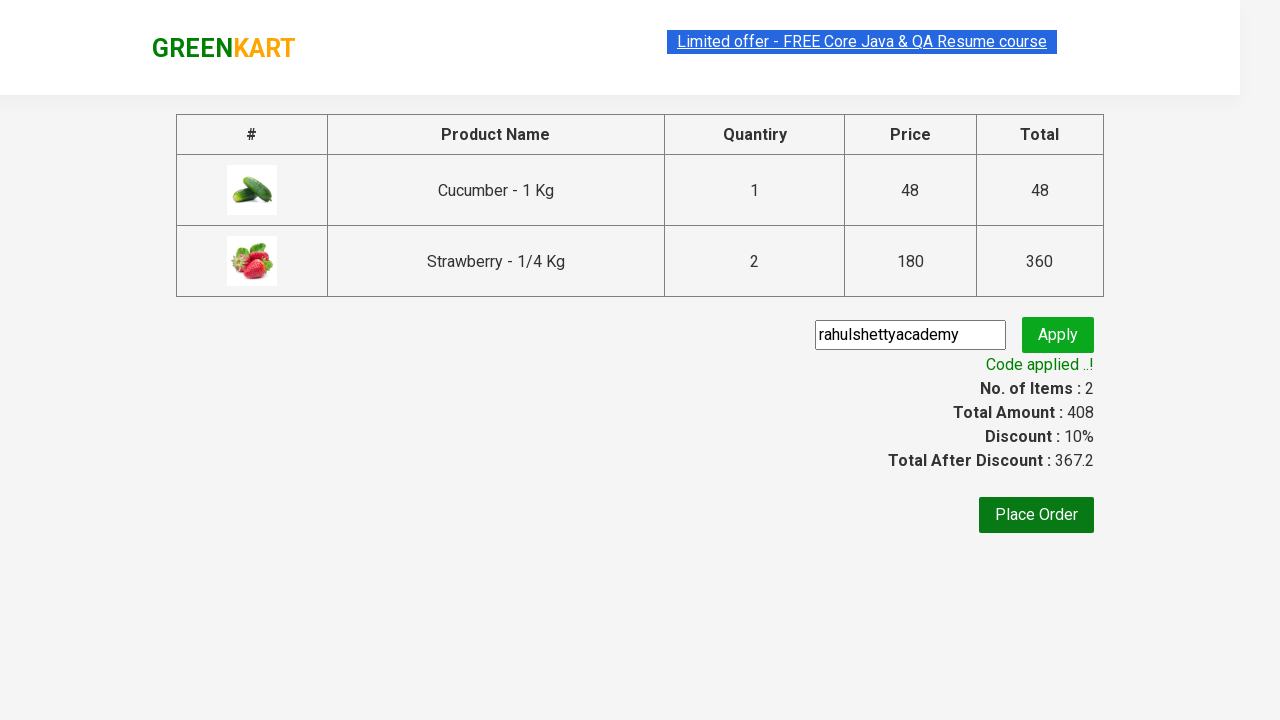

Discount verification failed - expected 40.800000000000004, got 367.2
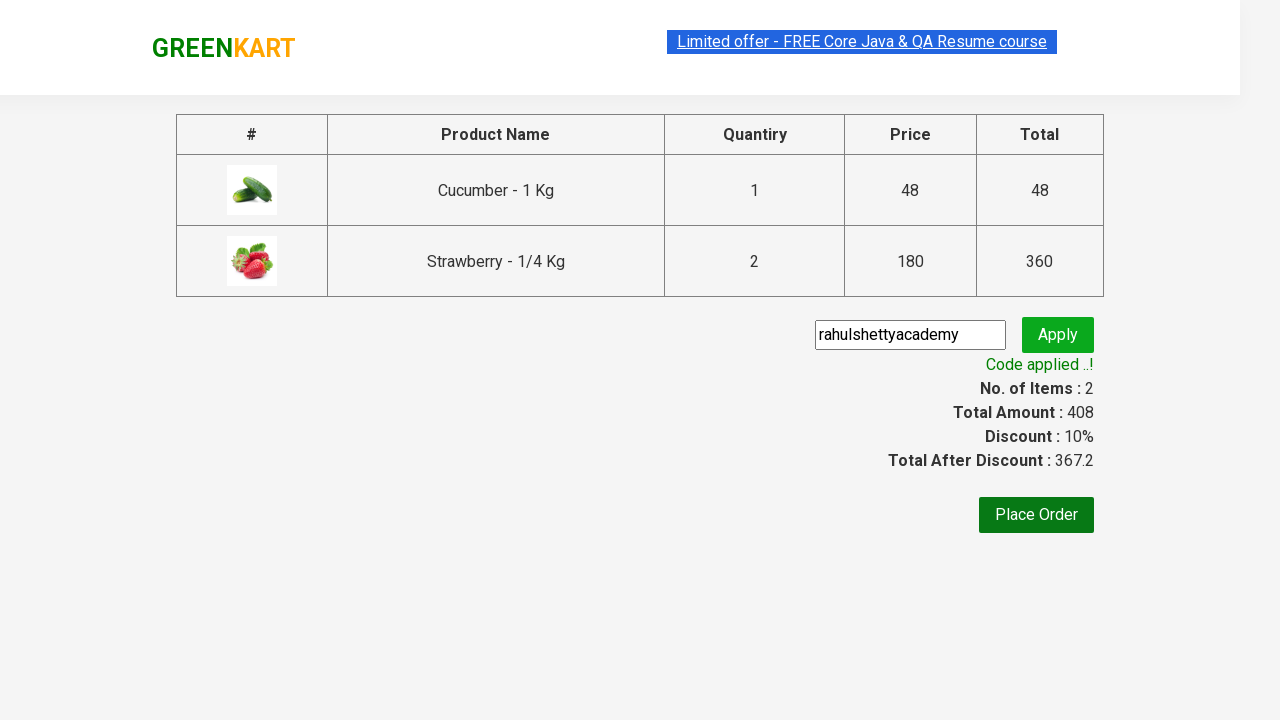

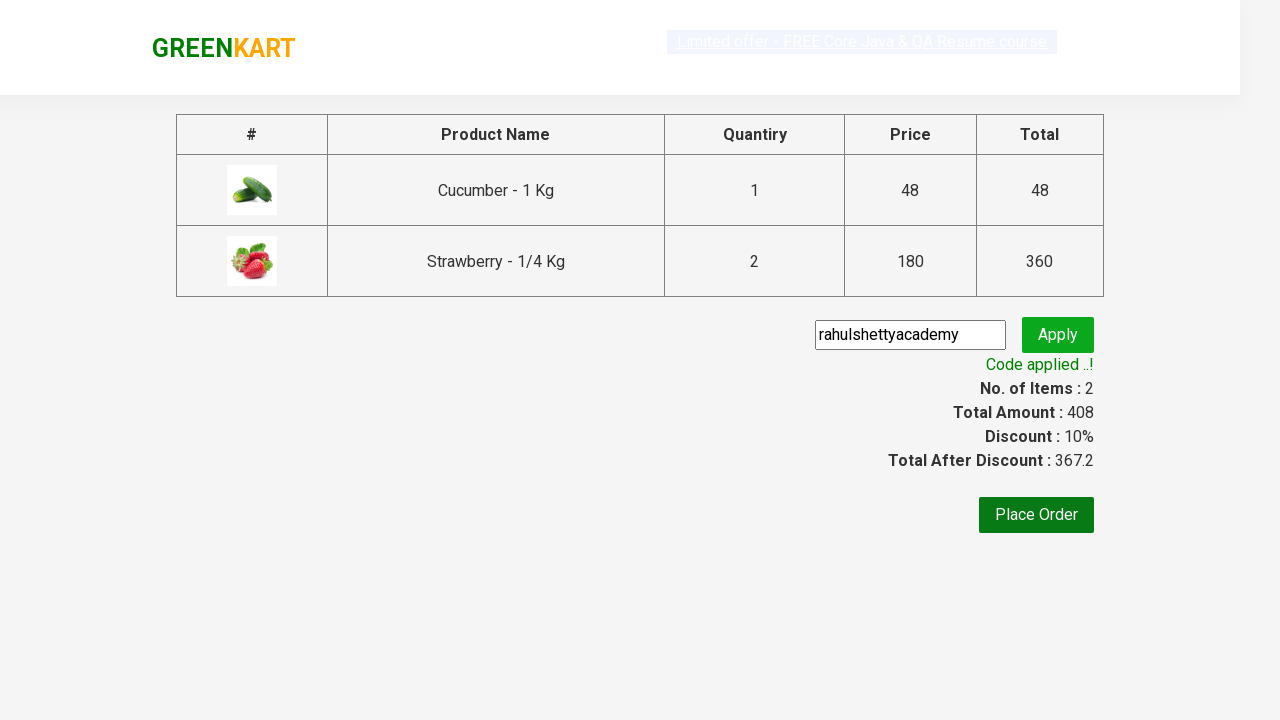